Tests clicking Cancel on a JavaScript confirm dialog by triggering the confirm and dismissing it

Starting URL: https://the-internet.herokuapp.com/javascript_alerts

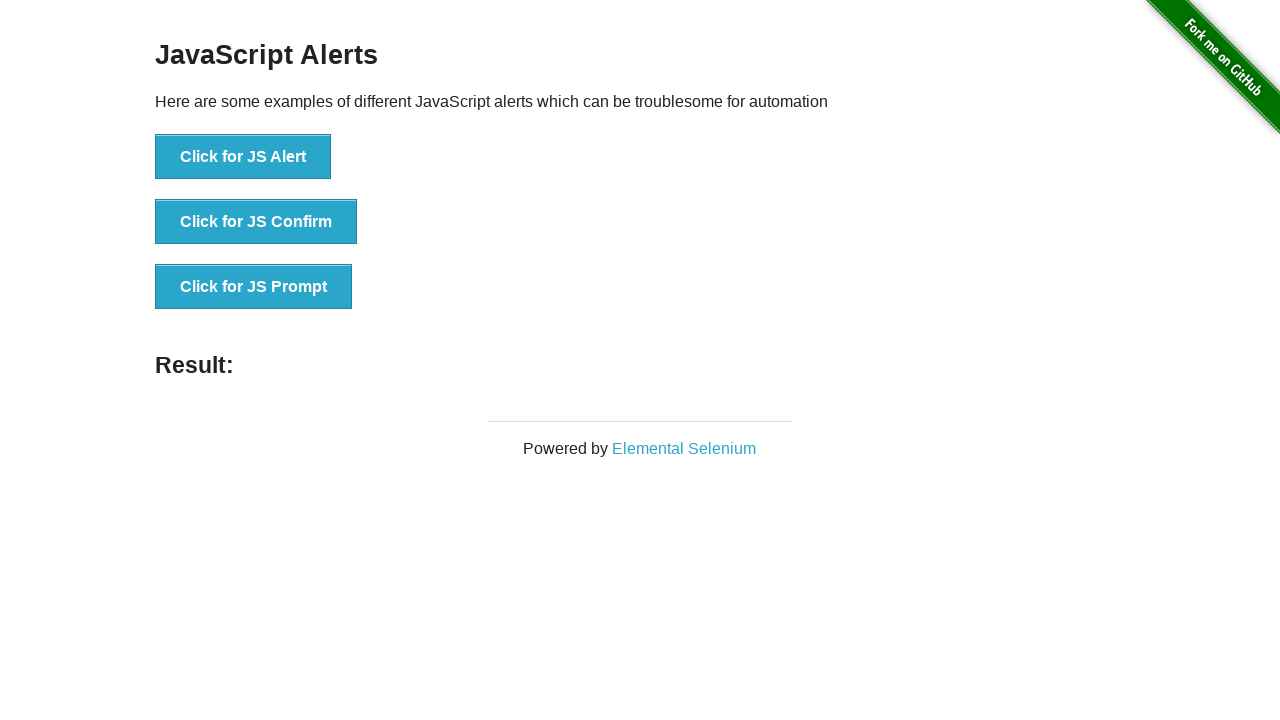

Set up dialog handler to dismiss confirm dialog
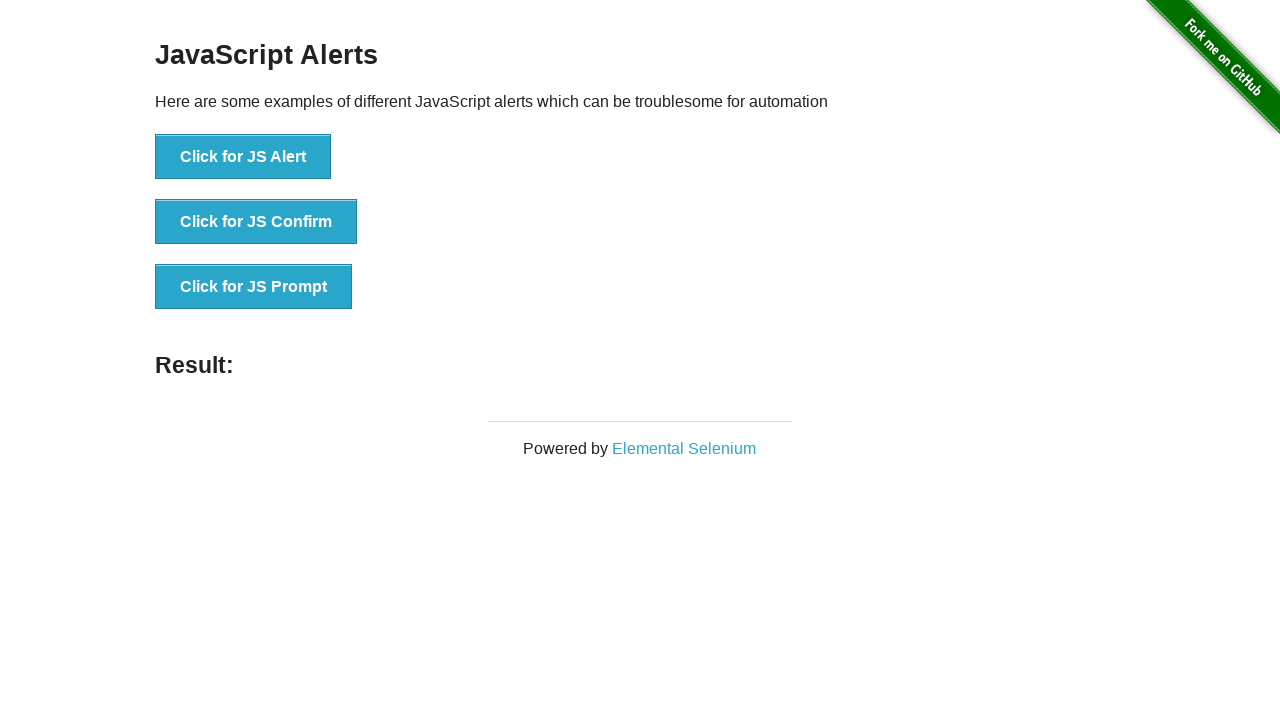

Clicked 'Click for JS Confirm' button to trigger confirm dialog at (256, 222) on xpath=//button[.='Click for JS Confirm']
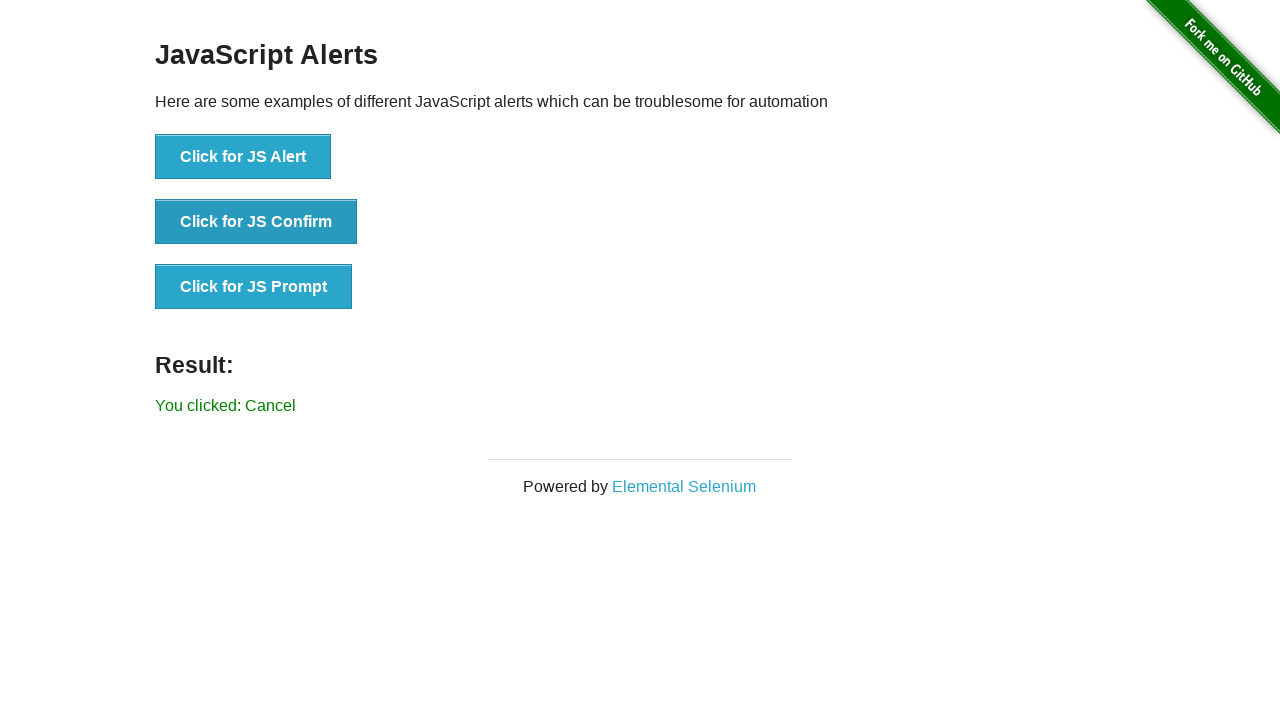

Result message appeared after dismissing confirm dialog
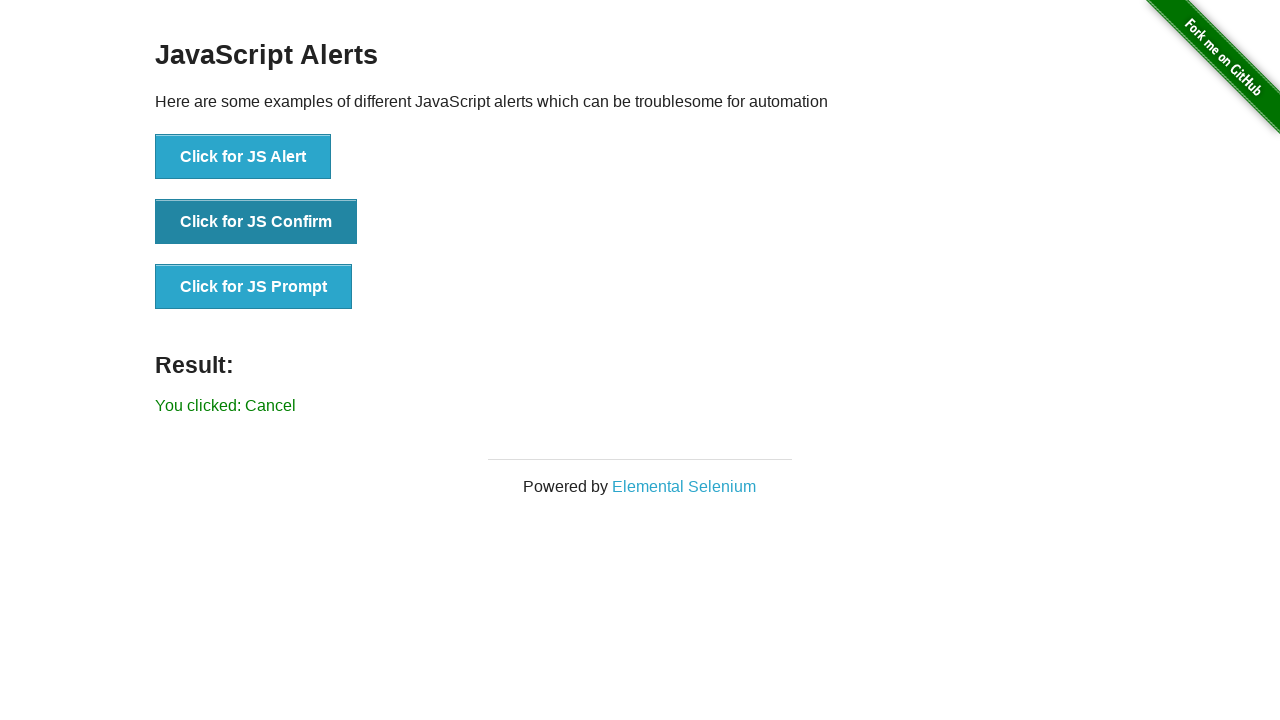

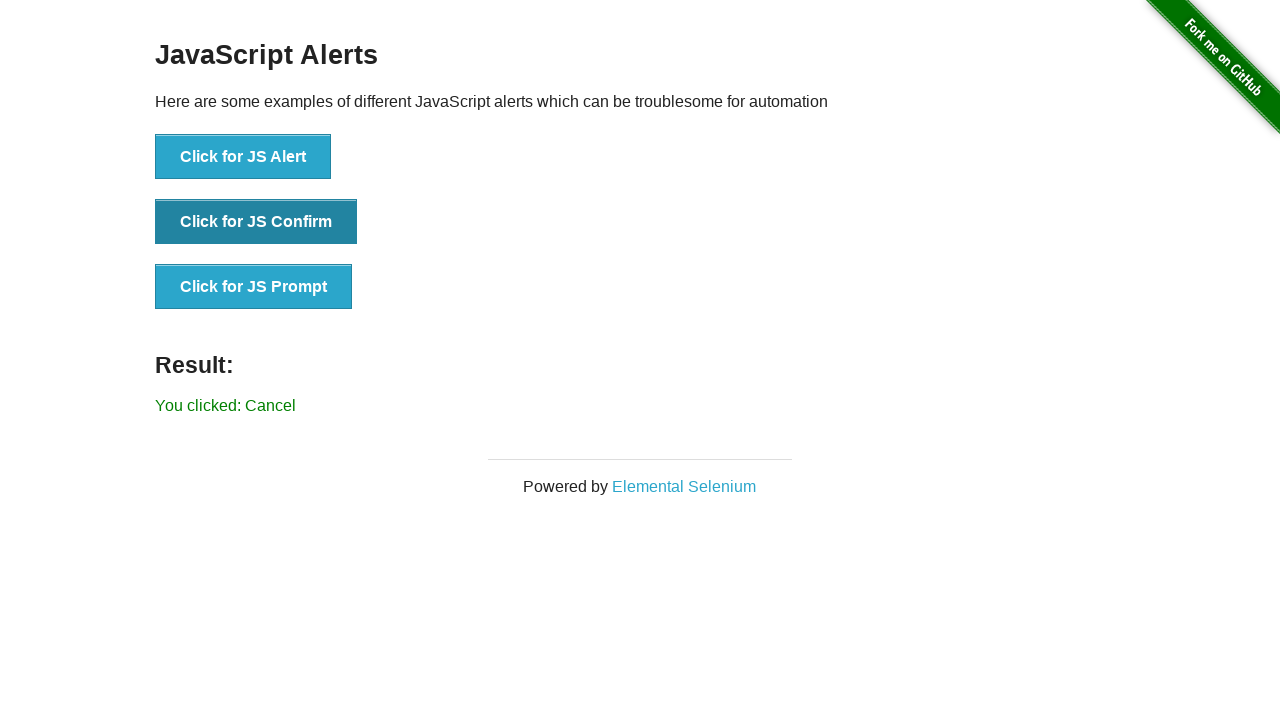